Tests an e-commerce site's shopping cart functionality by searching for products, adding them to cart, applying a promo code, and verifying price calculations

Starting URL: https://rahulshettyacademy.com/seleniumPractise/#/

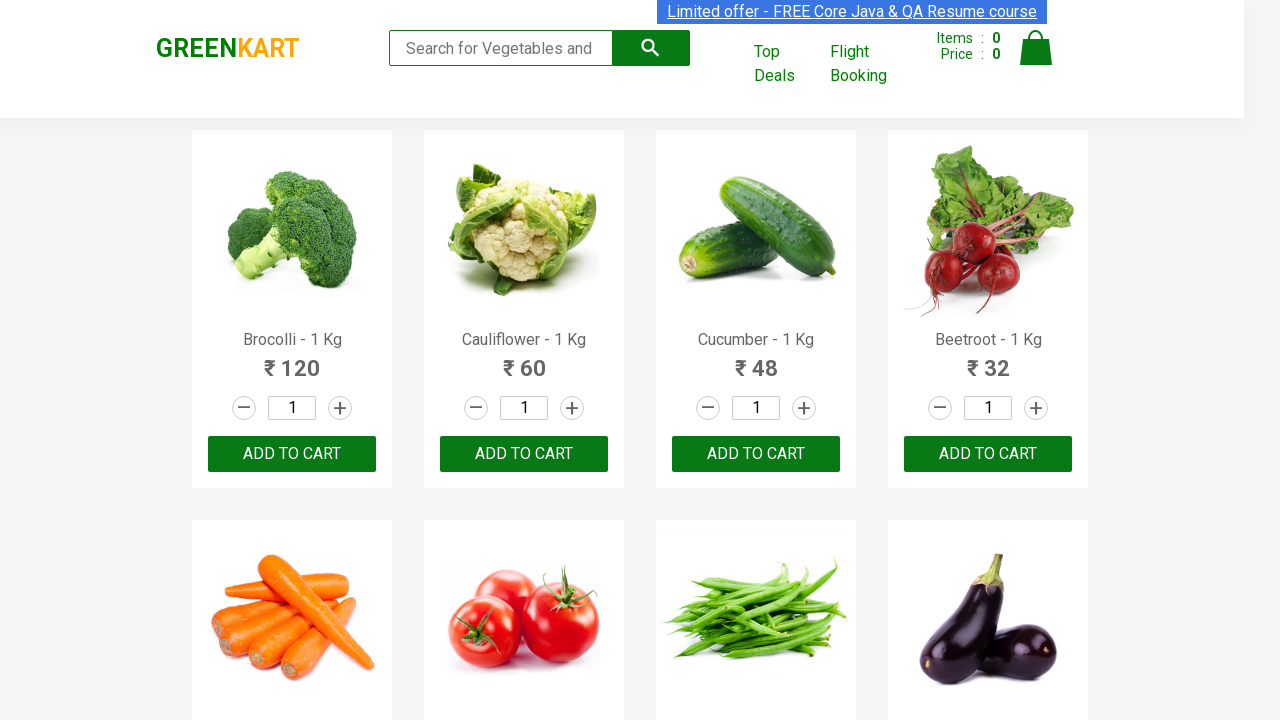

Filled search field with 'ber' to find products on .search-keyword
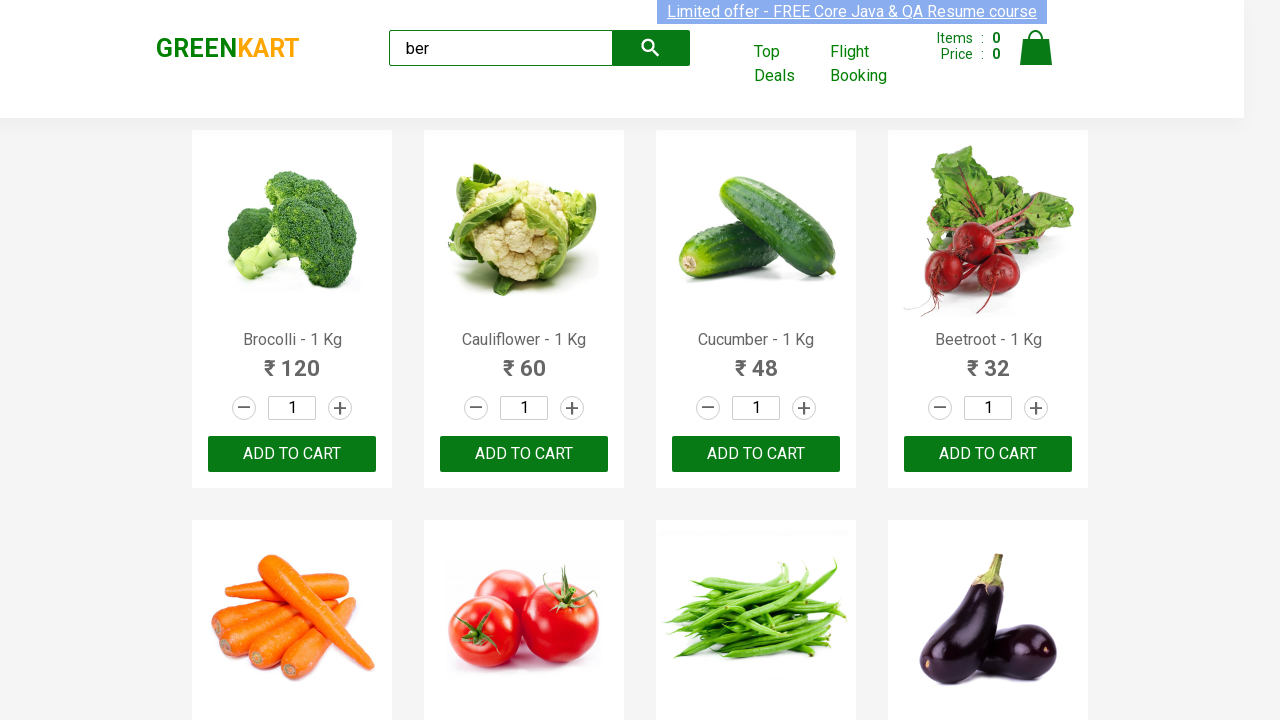

Waited 2 seconds for search results to load
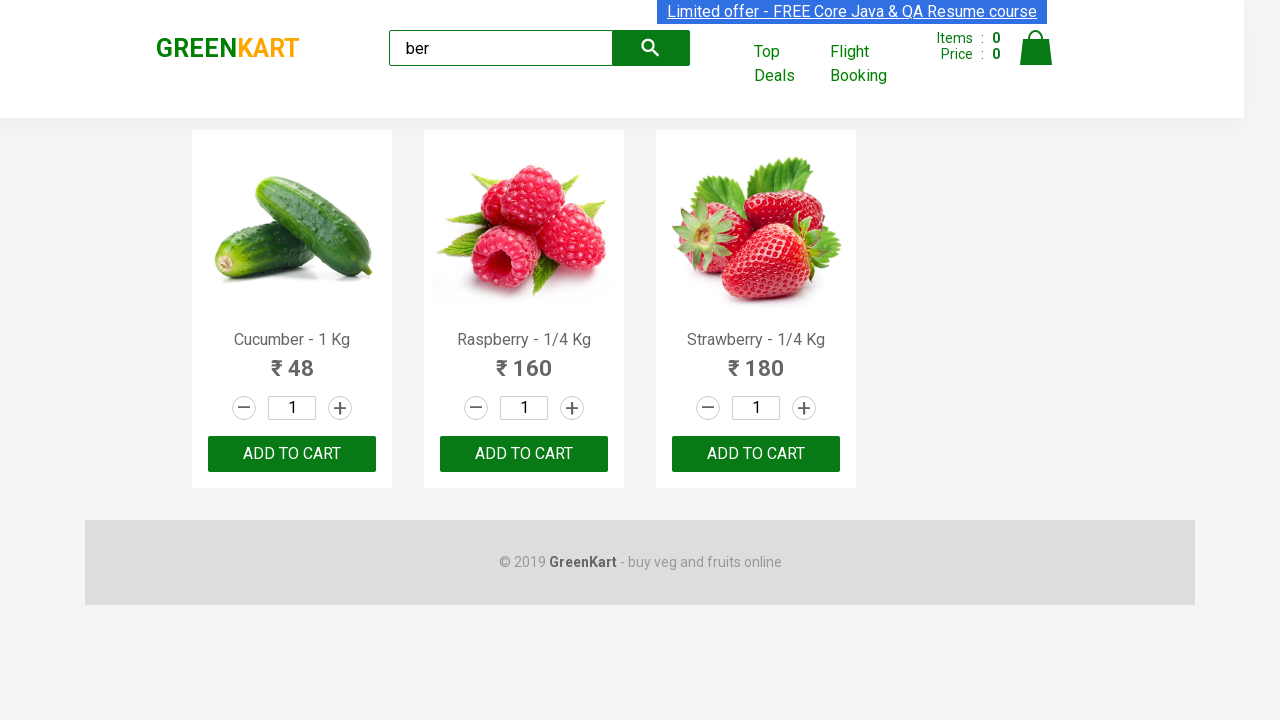

Retrieved all product results (3 products found)
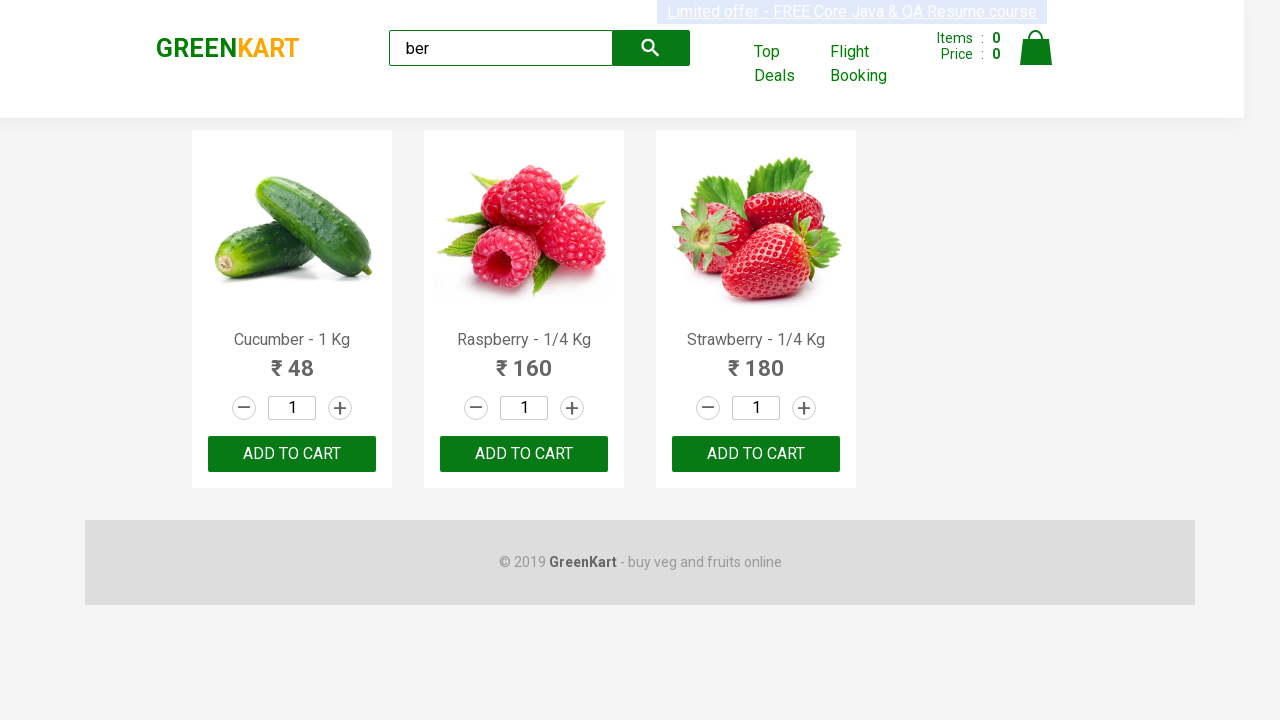

Added product 1 to cart at (292, 454) on (//div[@class='products']/div)[1]//div/button
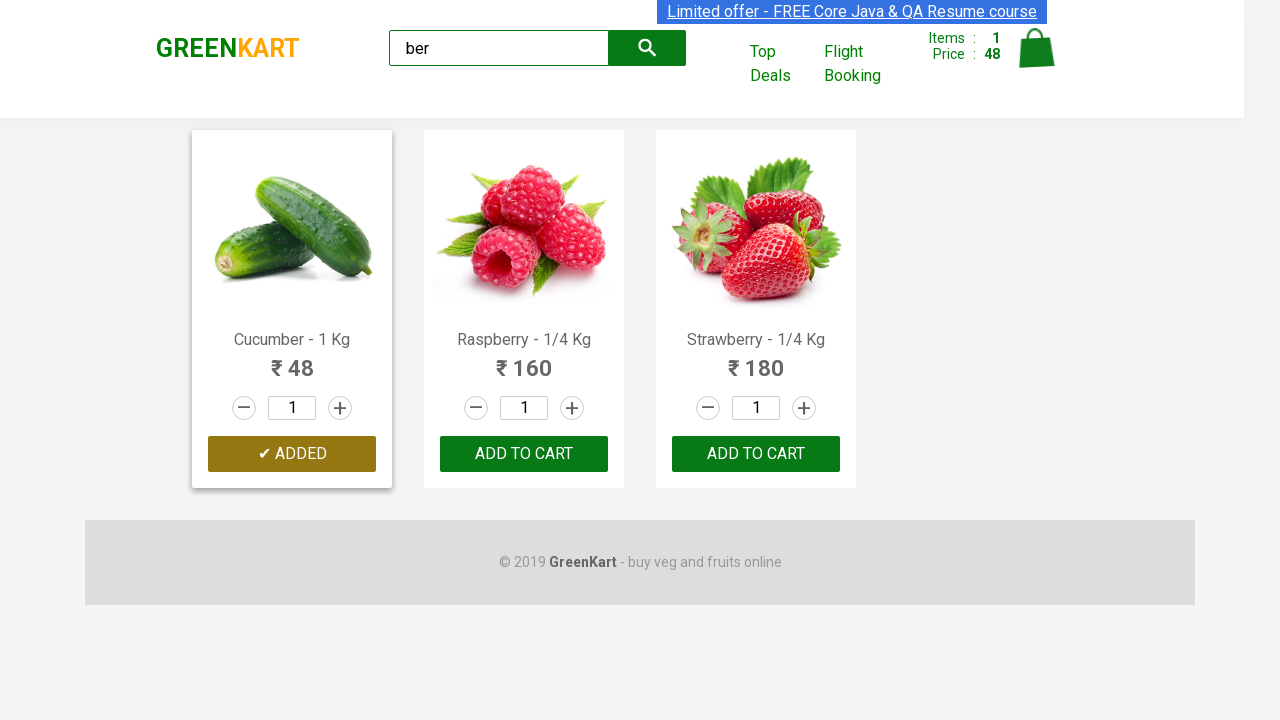

Added product 2 to cart at (524, 454) on (//div[@class='products']/div)[2]//div/button
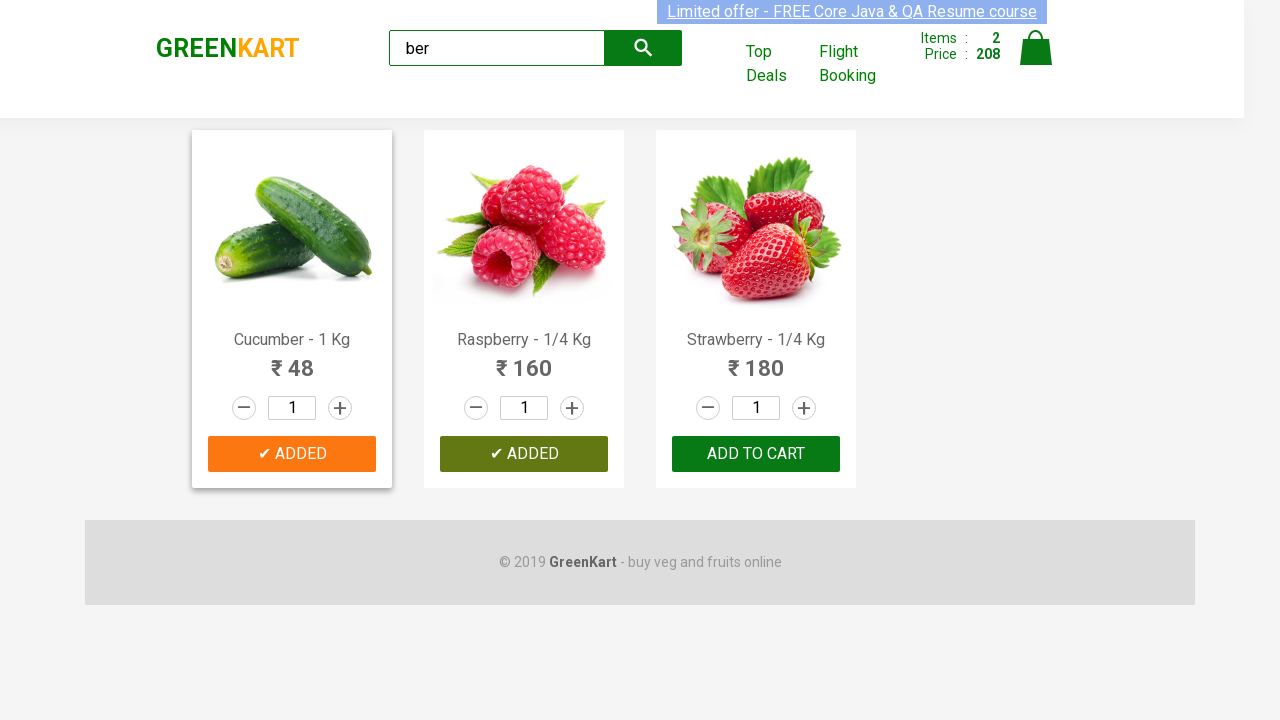

Added product 3 to cart at (756, 454) on (//div[@class='products']/div)[3]//div/button
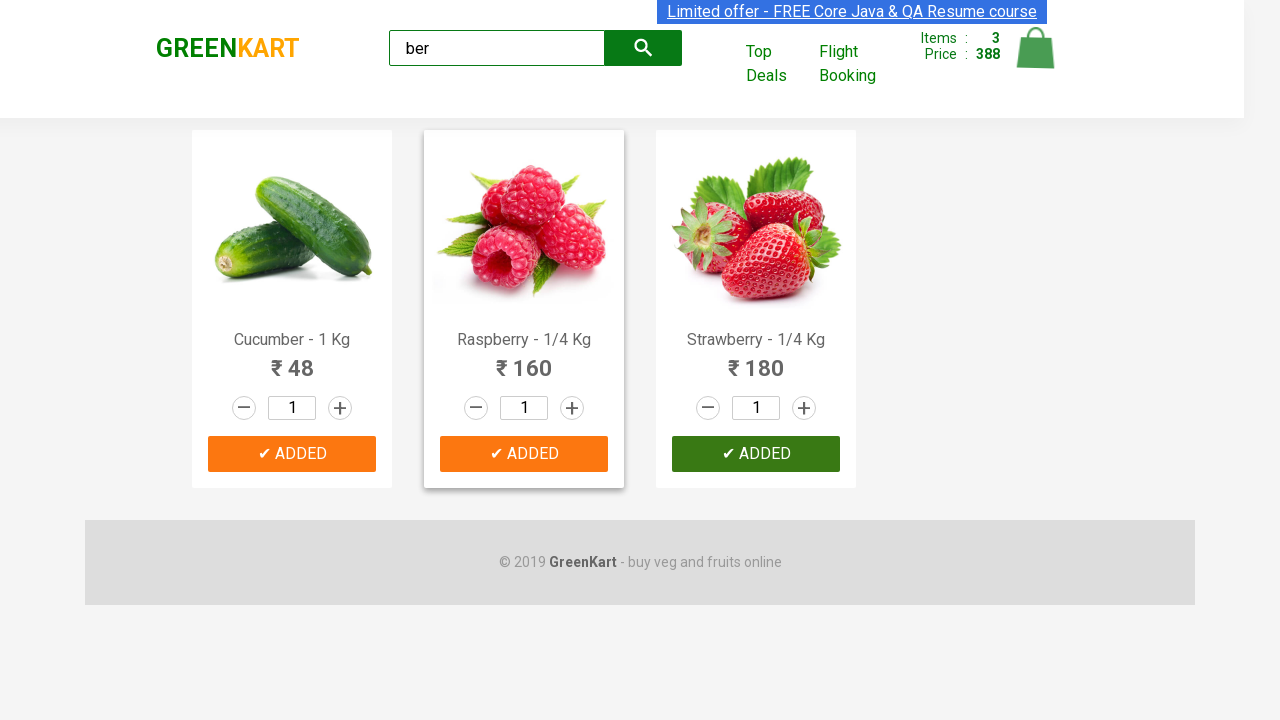

Opened shopping cart at (1036, 48) on xpath=//img[@alt='Cart']
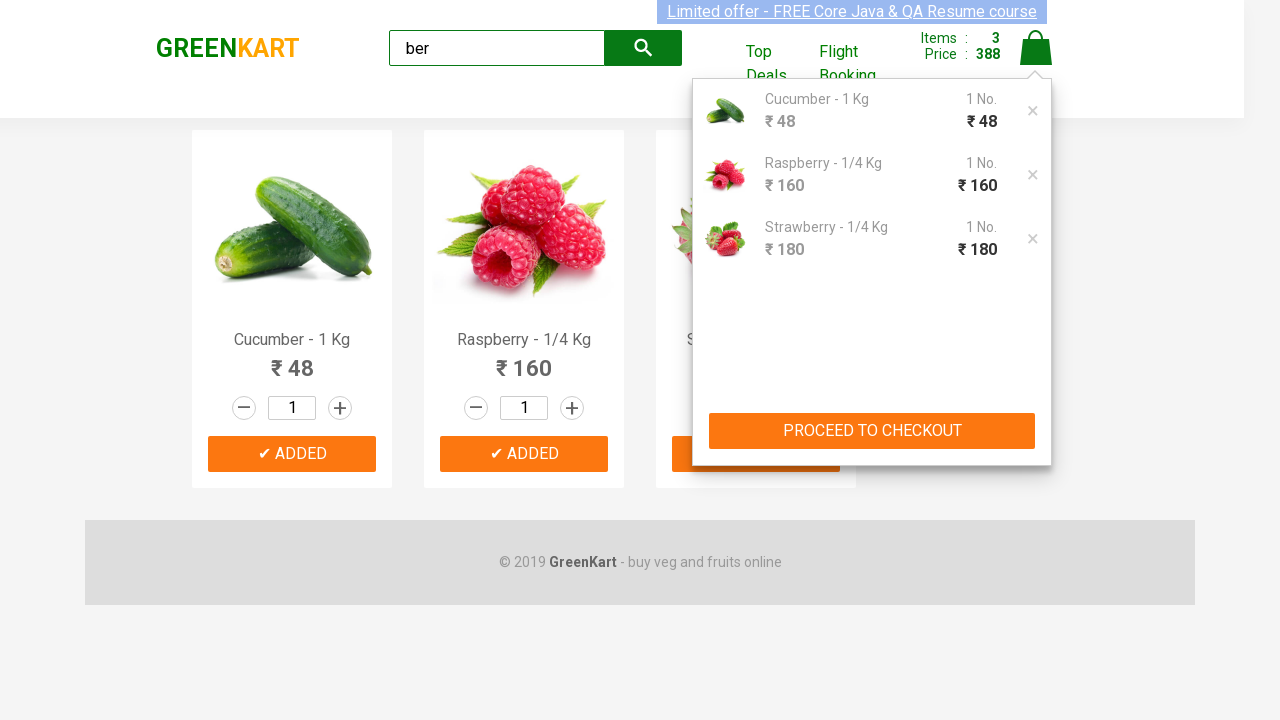

Clicked proceed to checkout button at (872, 431) on (//button[@type='button'])[1]
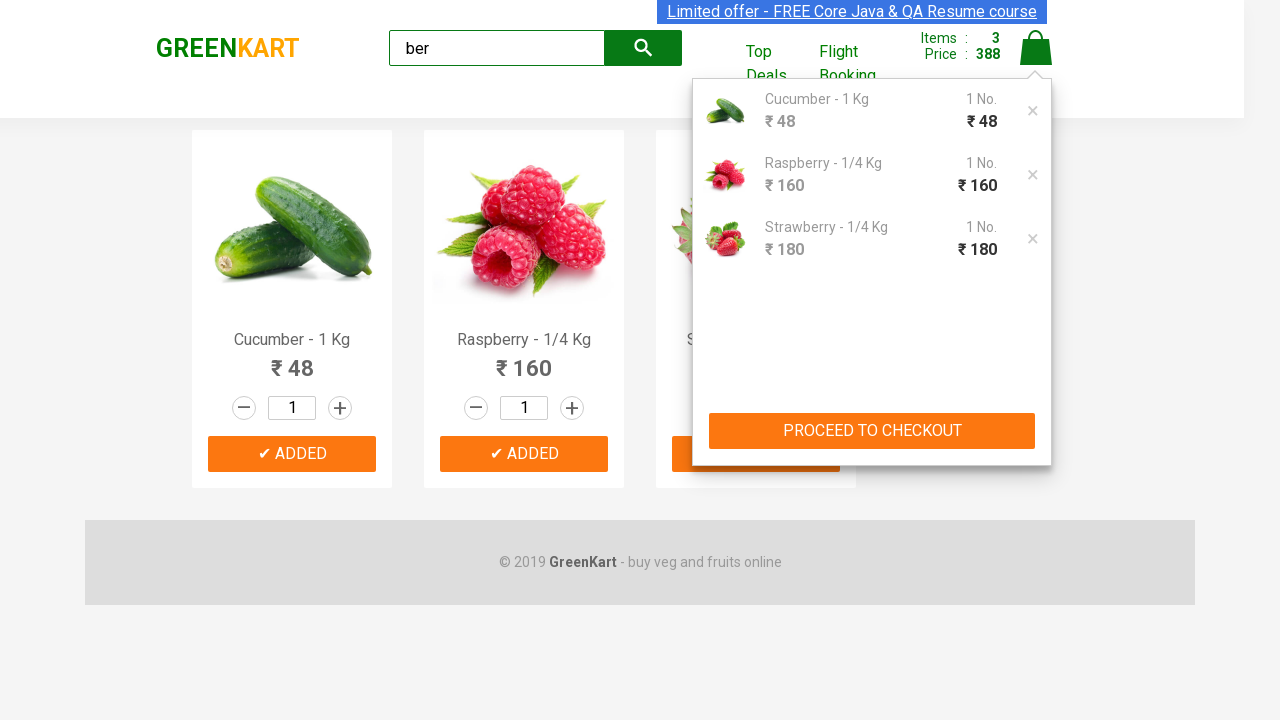

Entered promo code 'rahulshettyacademy' on .promocode
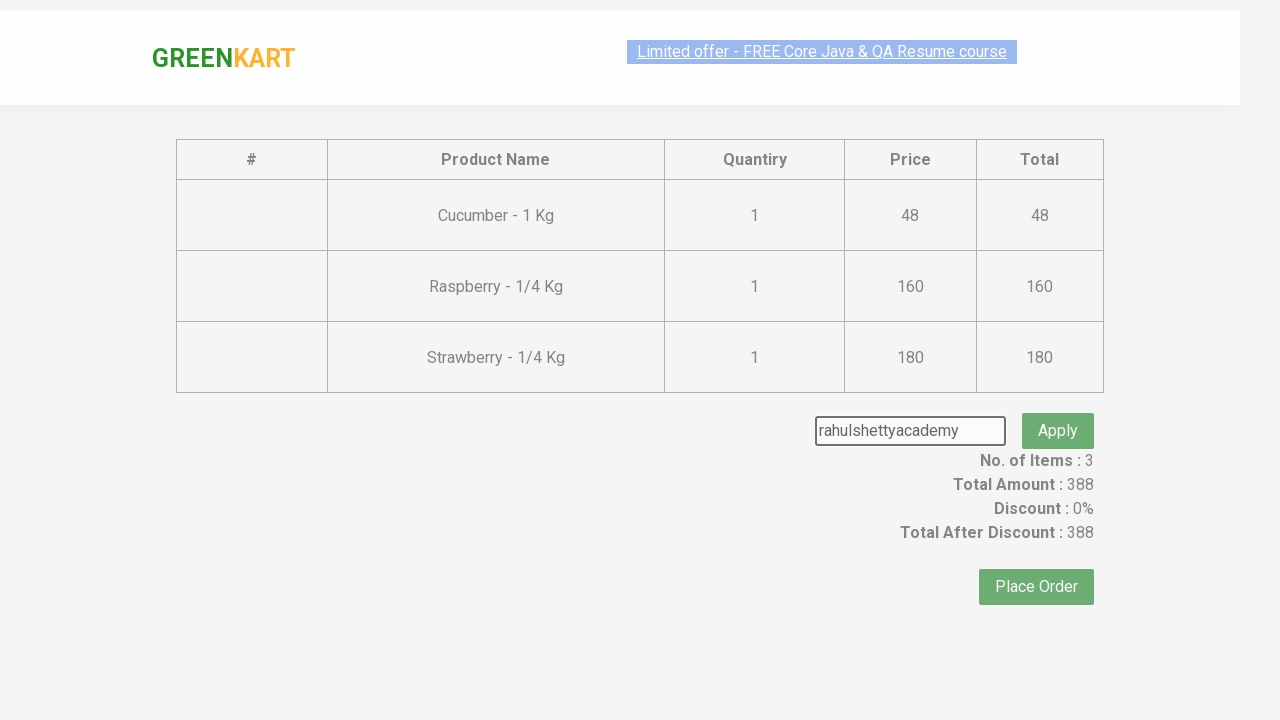

Clicked button to apply promo code at (1058, 406) on .promoBtn
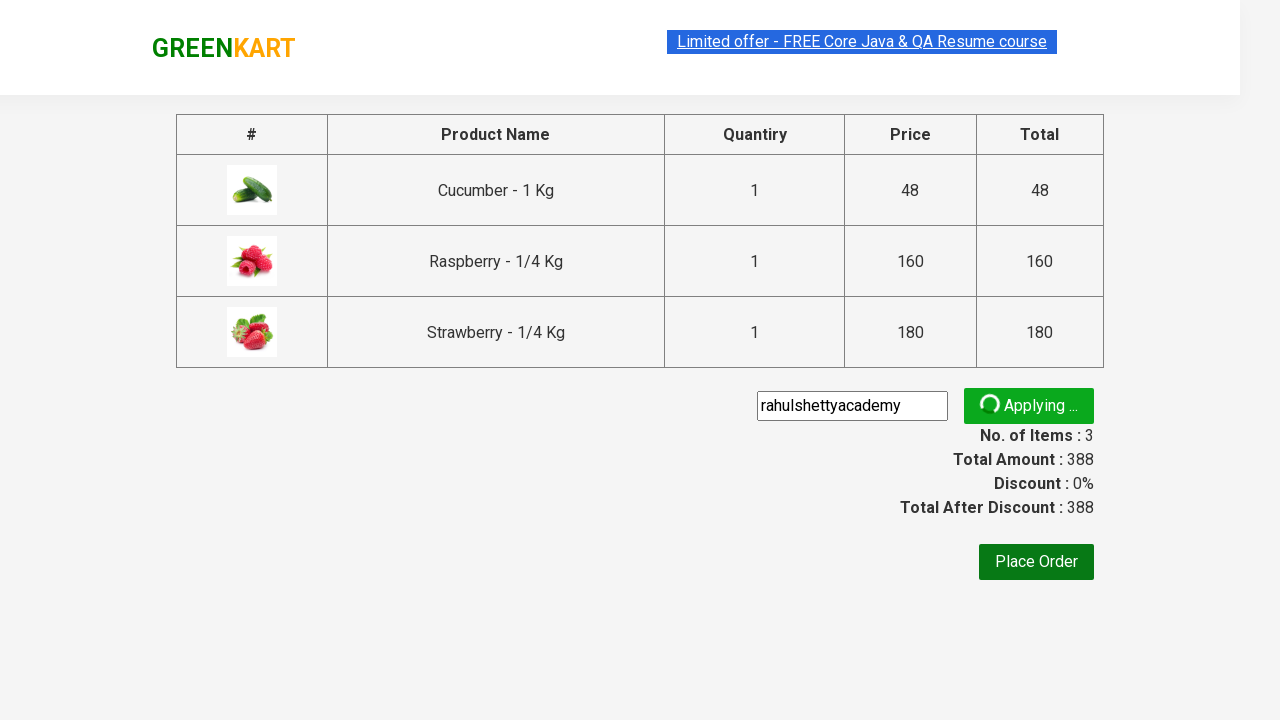

Promo code application confirmed - promoInfo element visible
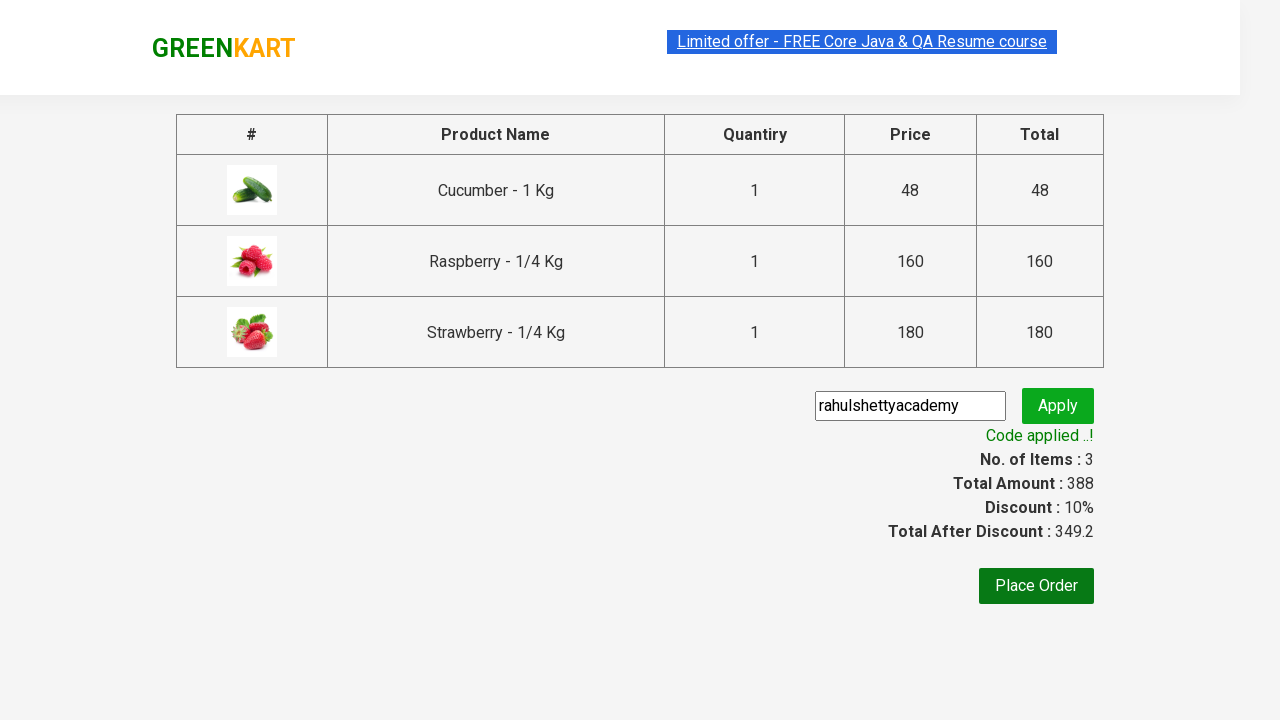

Verified price element is present
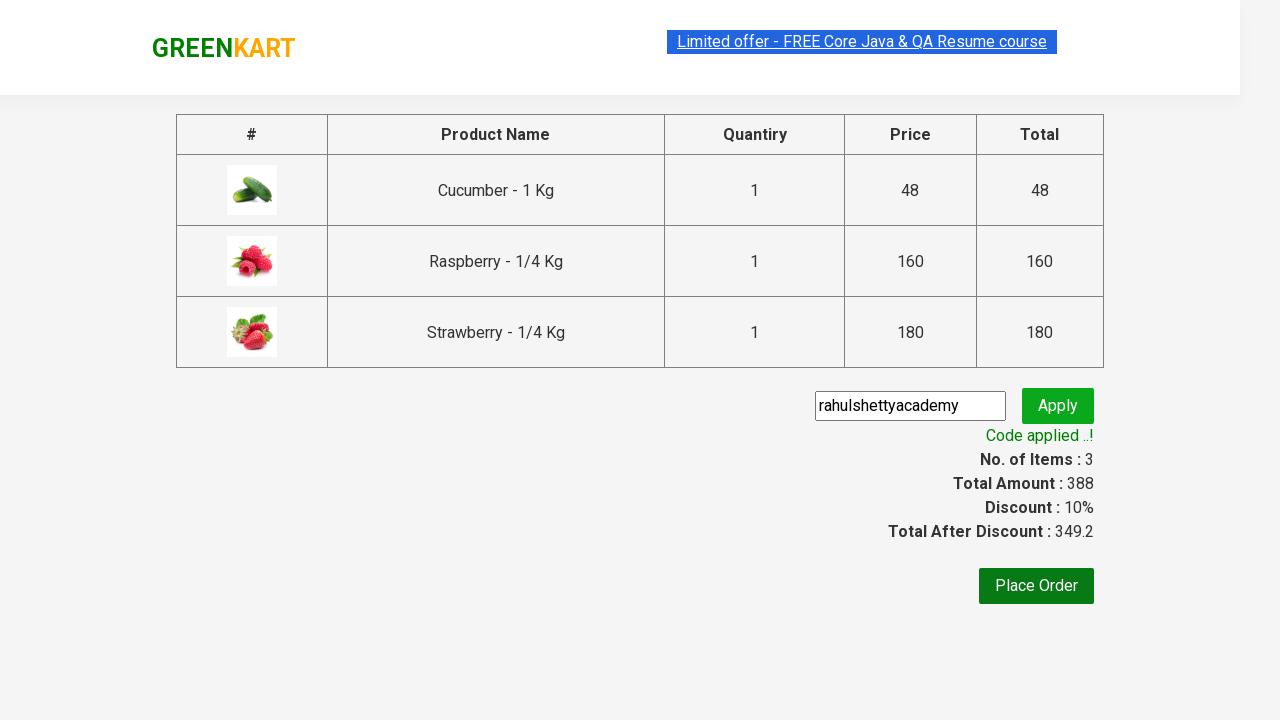

Verified total amount element is present
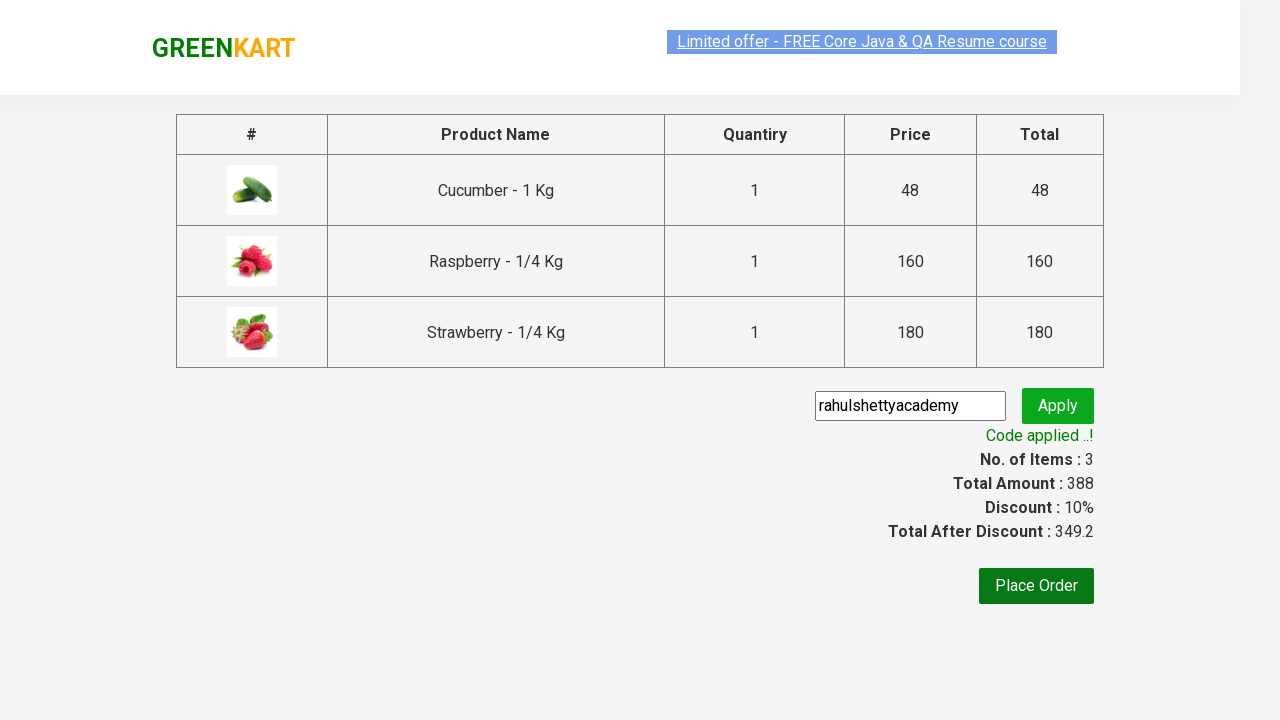

Verified discount amount element is present
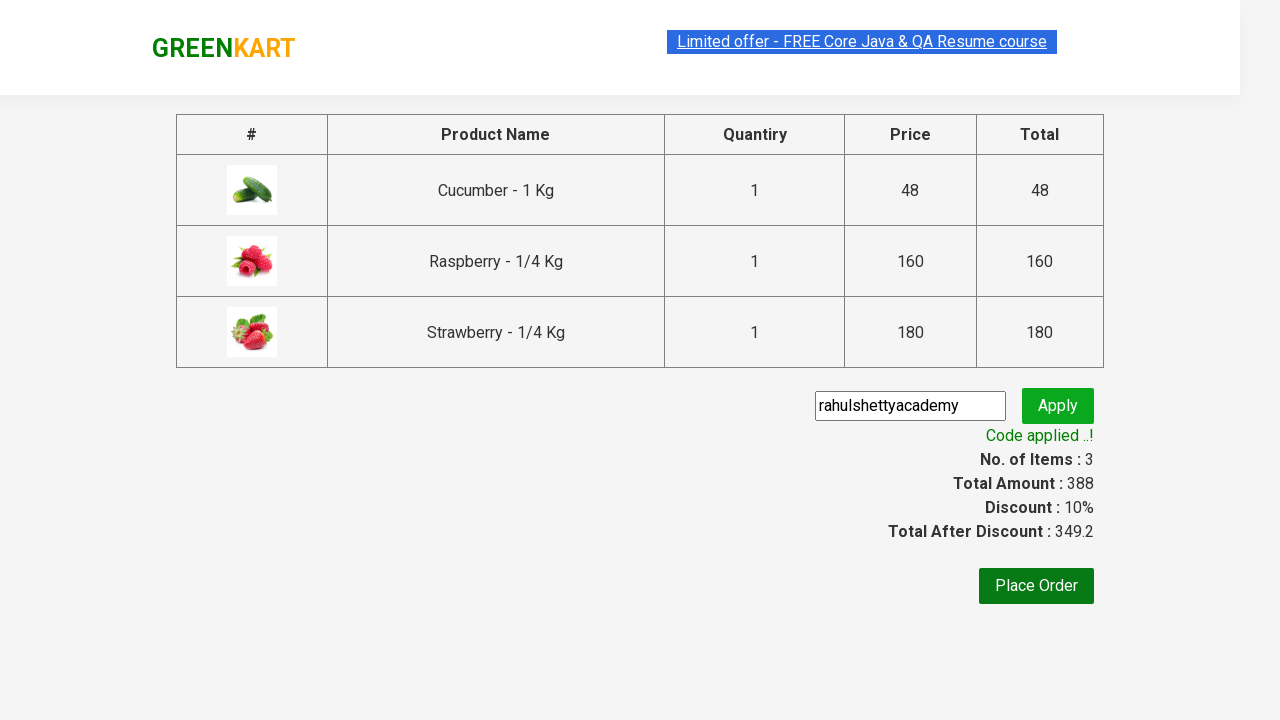

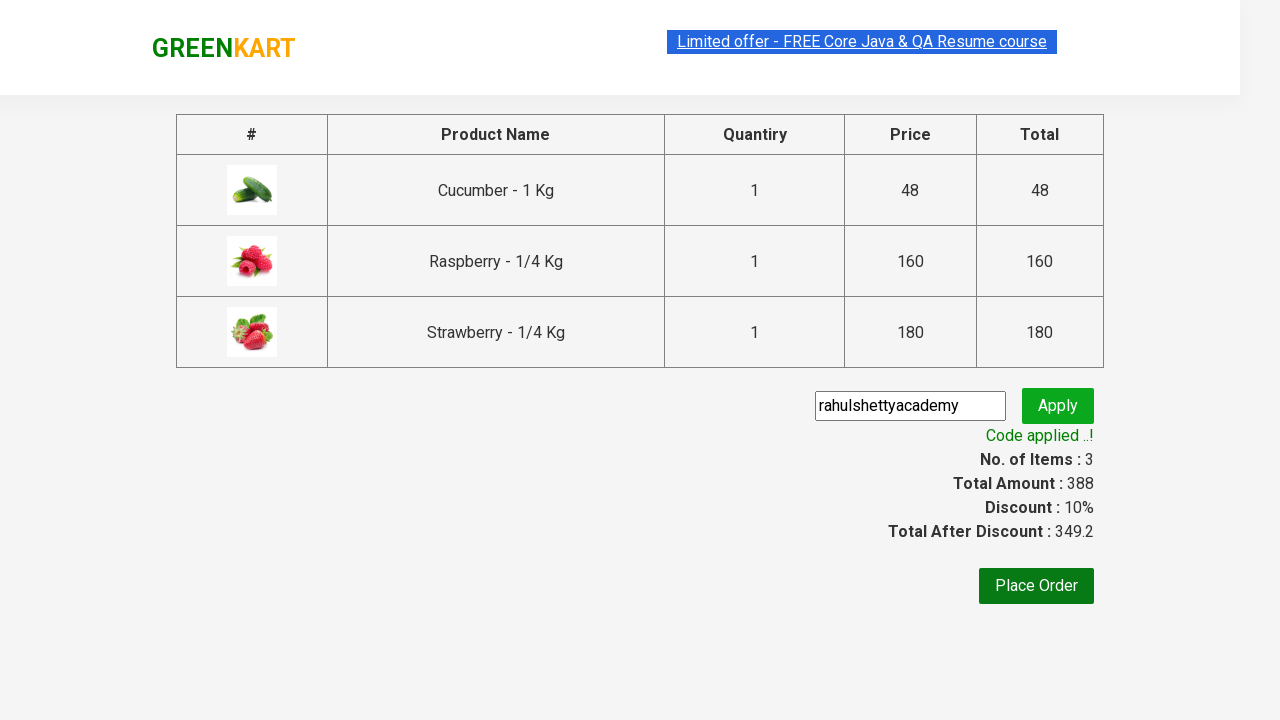